Tests login validation by attempting to login without credentials, with wrong username, and with wrong password, verifying appropriate error messages are displayed

Starting URL: https://www.saucedemo.com/

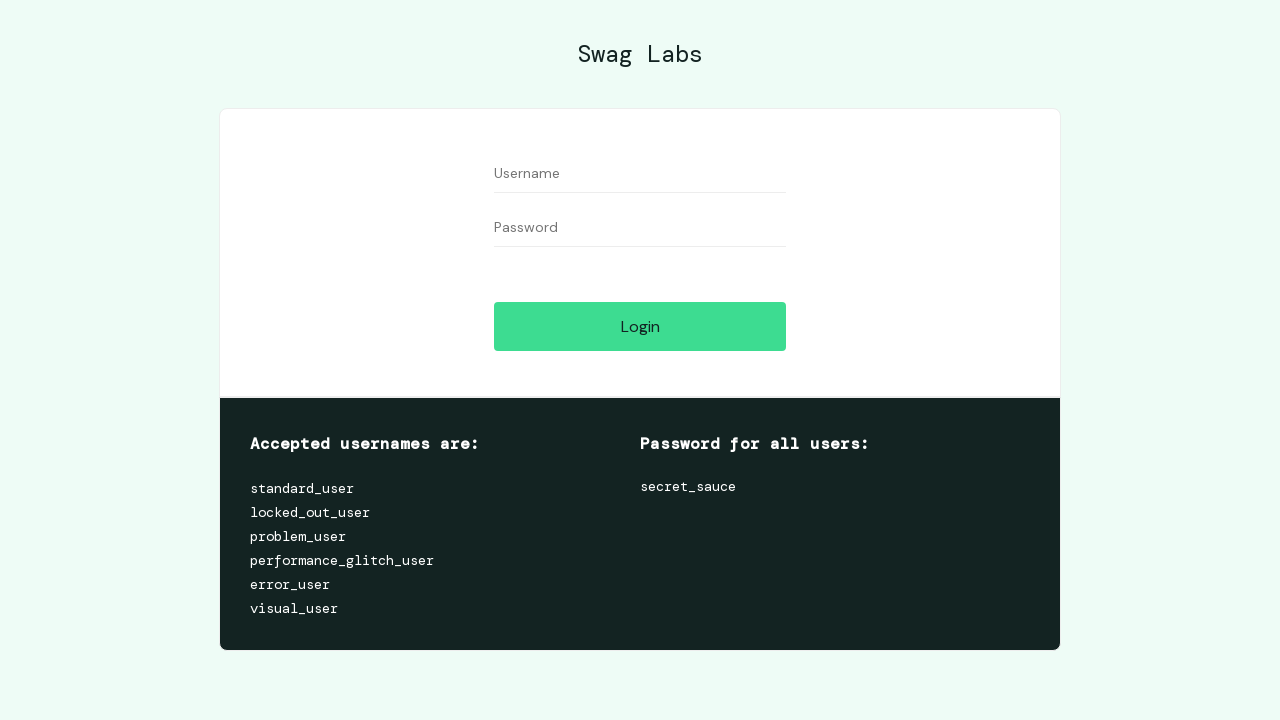

Clicked login button without credentials at (640, 326) on #login-button
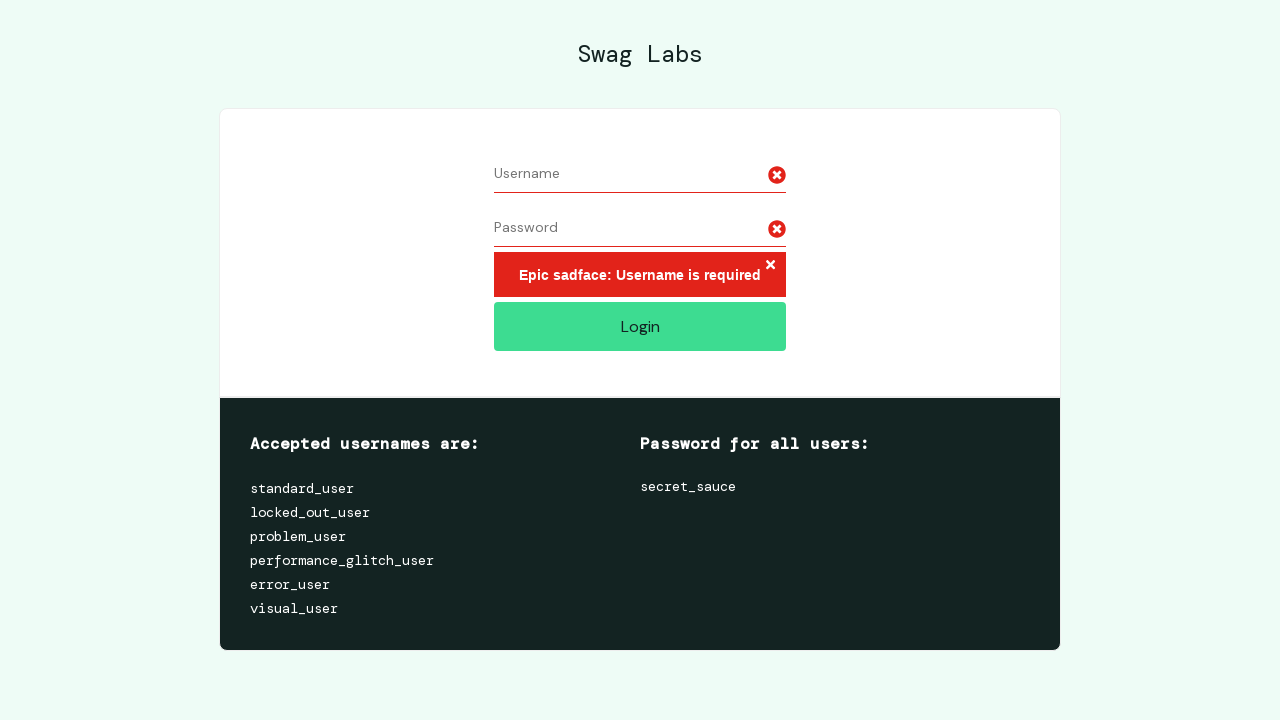

Verified error message: Username is required
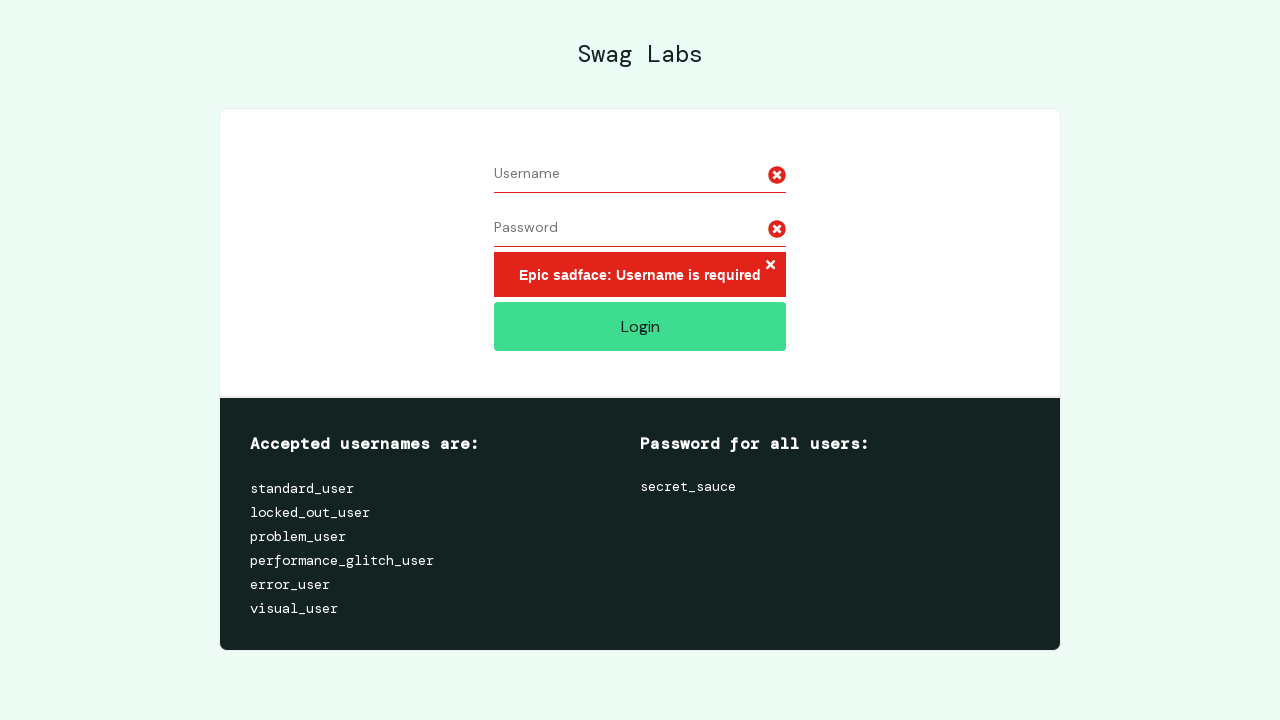

Filled username field with 'usuario' on input[name="user-name"]
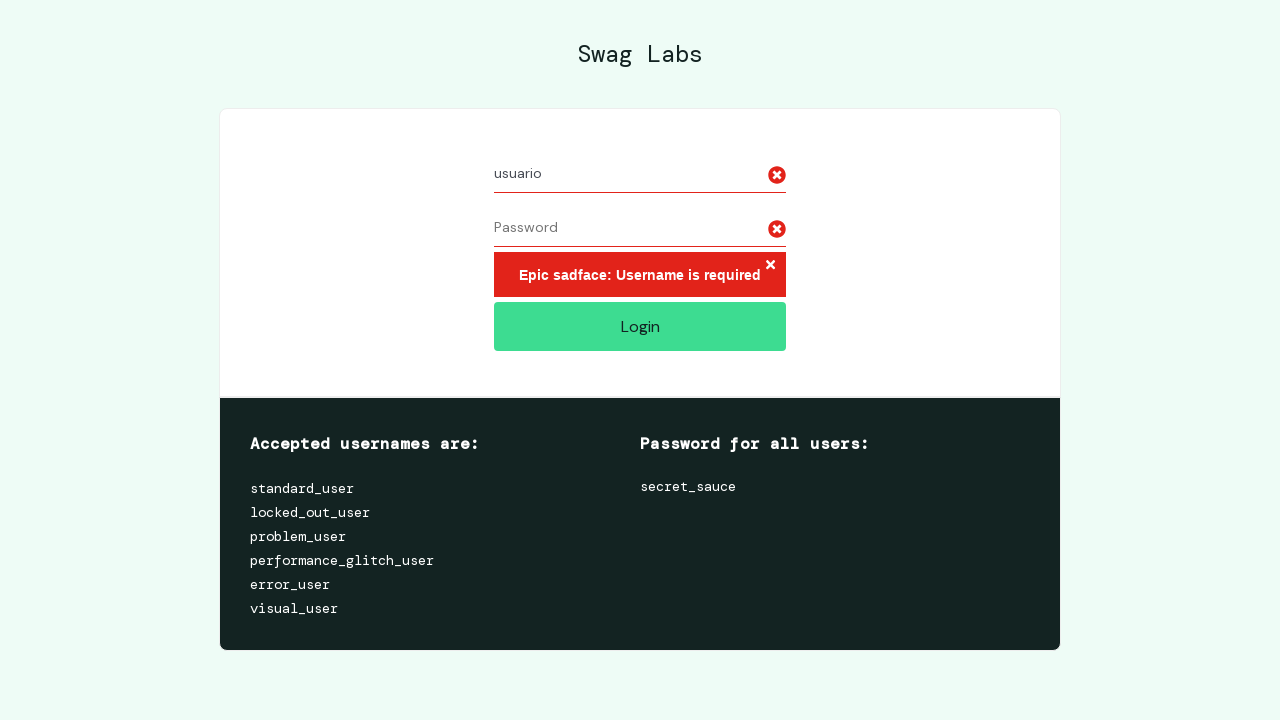

Filled password field with 'secret_sauce' on input[name="password"]
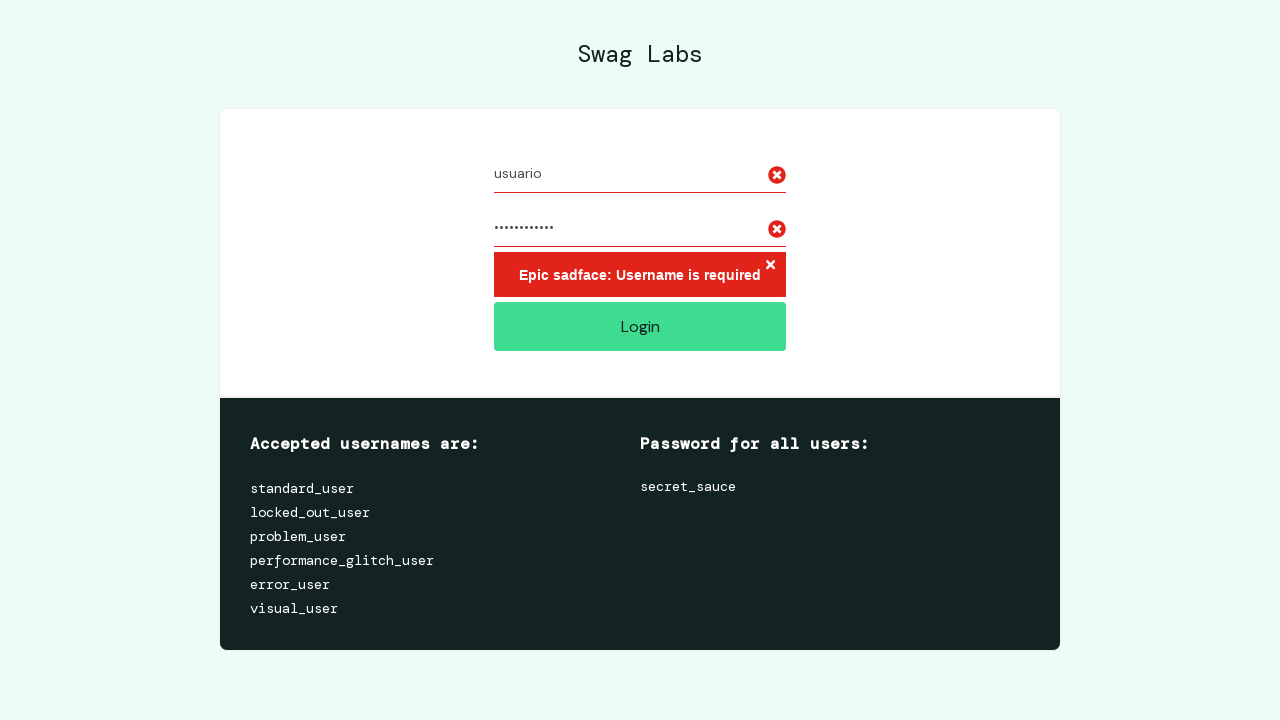

Clicked login button with wrong username at (640, 326) on #login-button
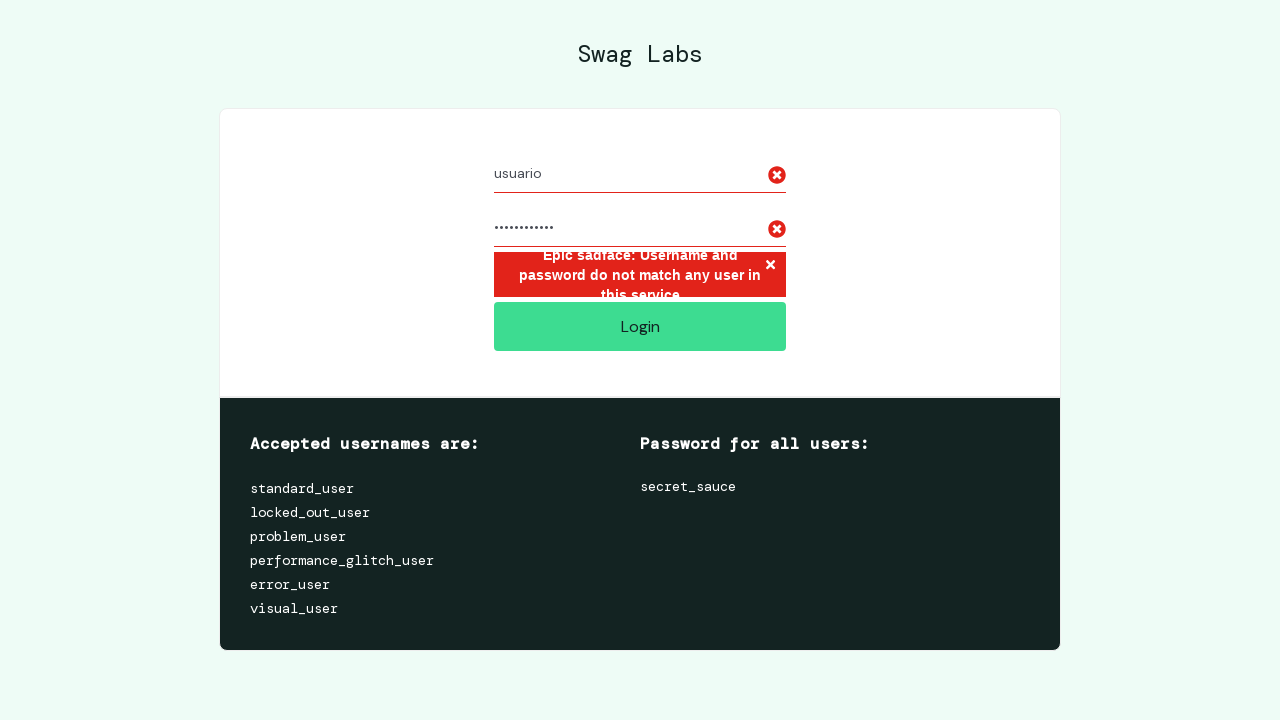

Verified error message: Username and password do not match any user in this service
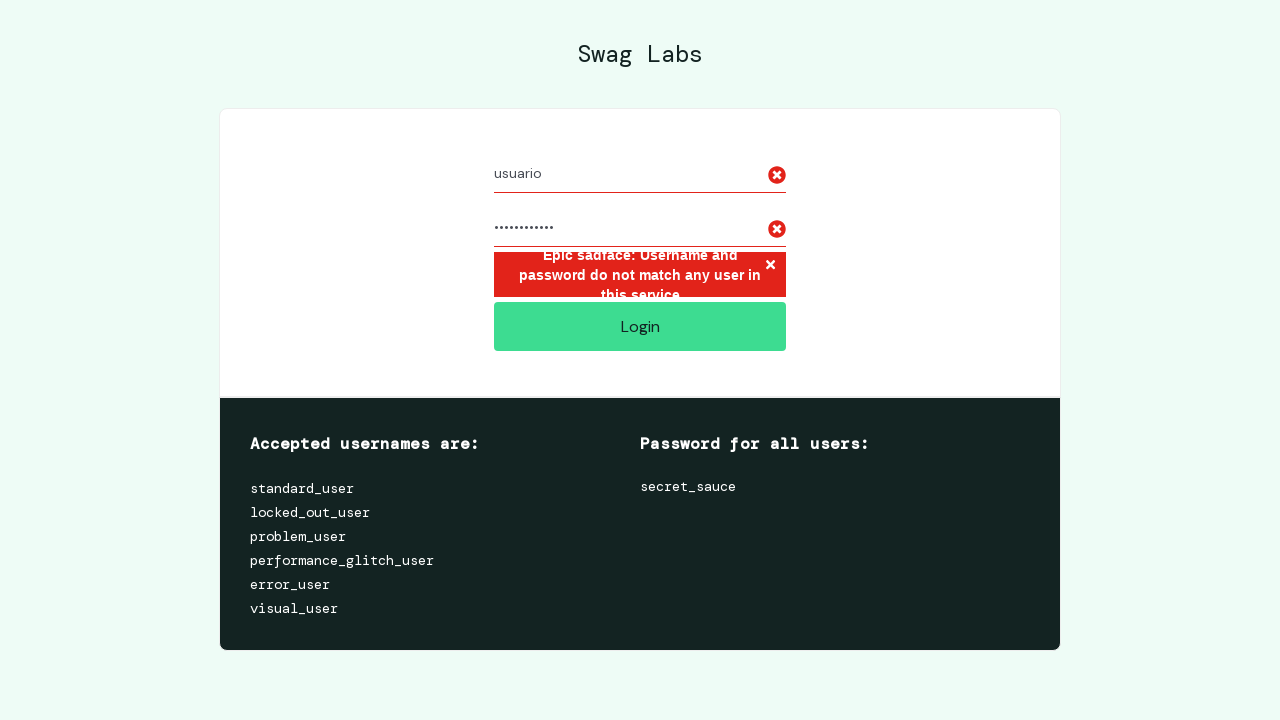

Filled username field with 'standard_user' on input[name="user-name"]
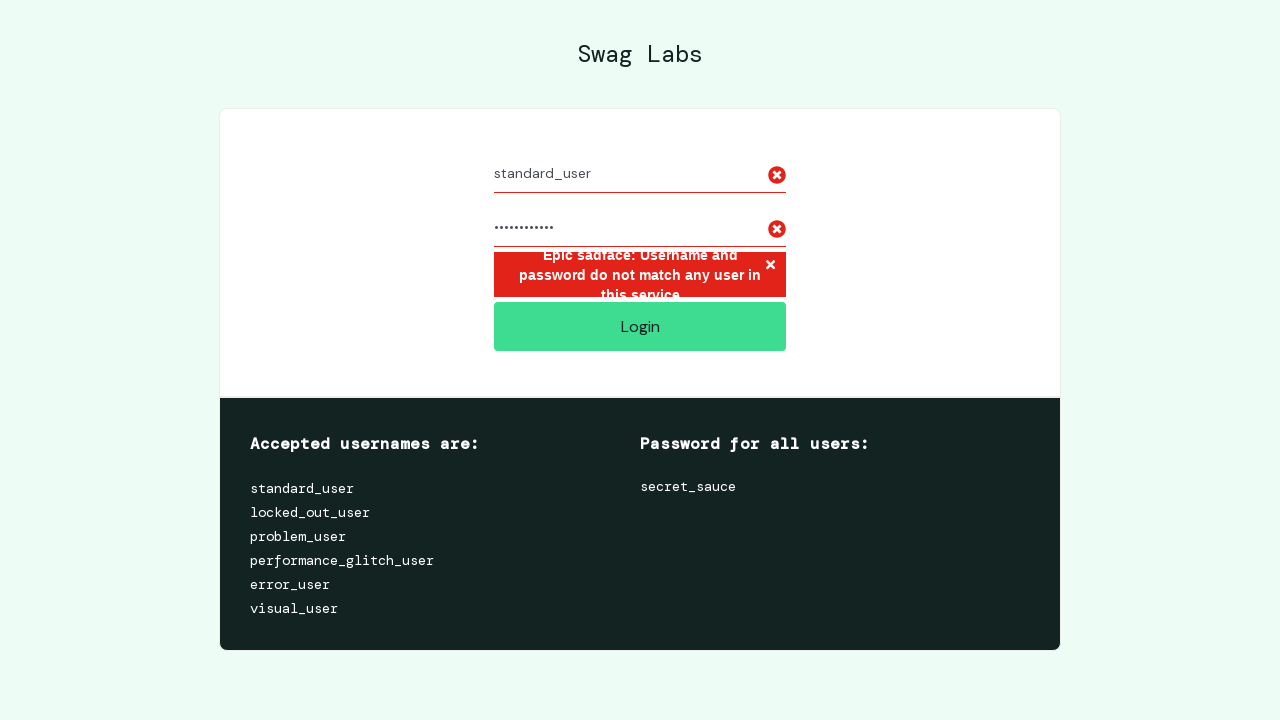

Filled password field with 'senha' on input[name="password"]
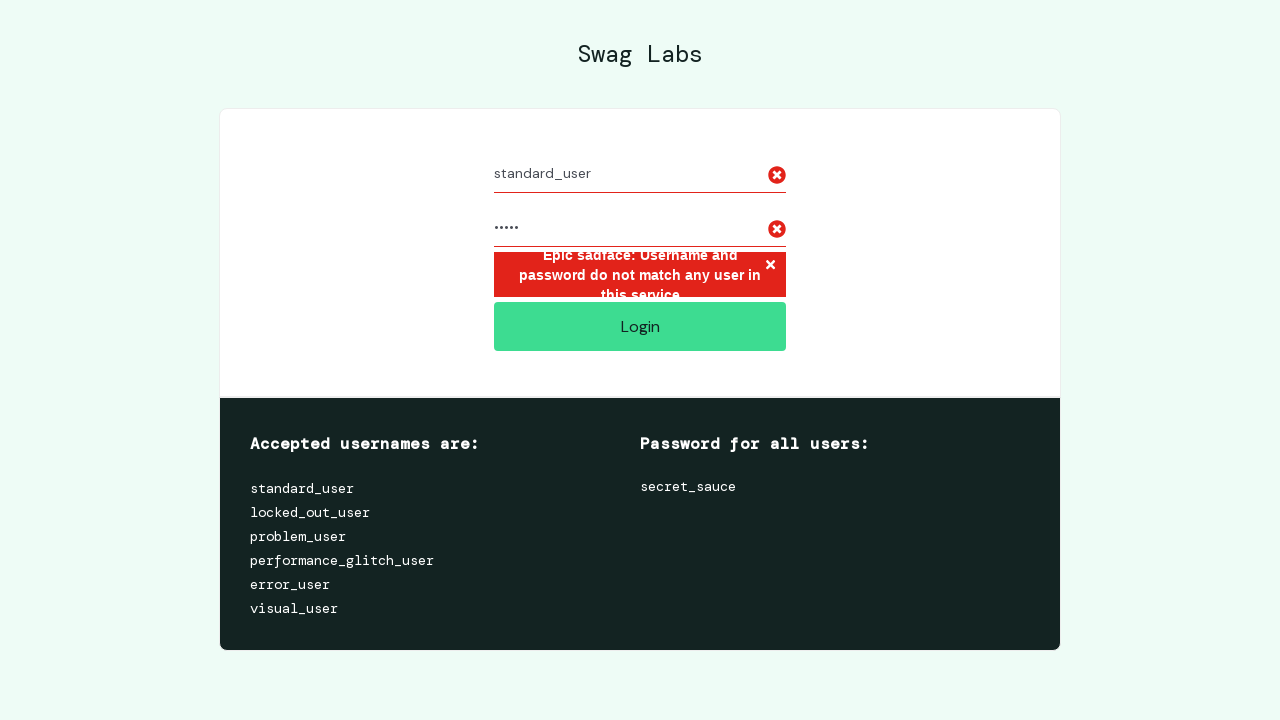

Clicked login button with wrong password at (640, 326) on #login-button
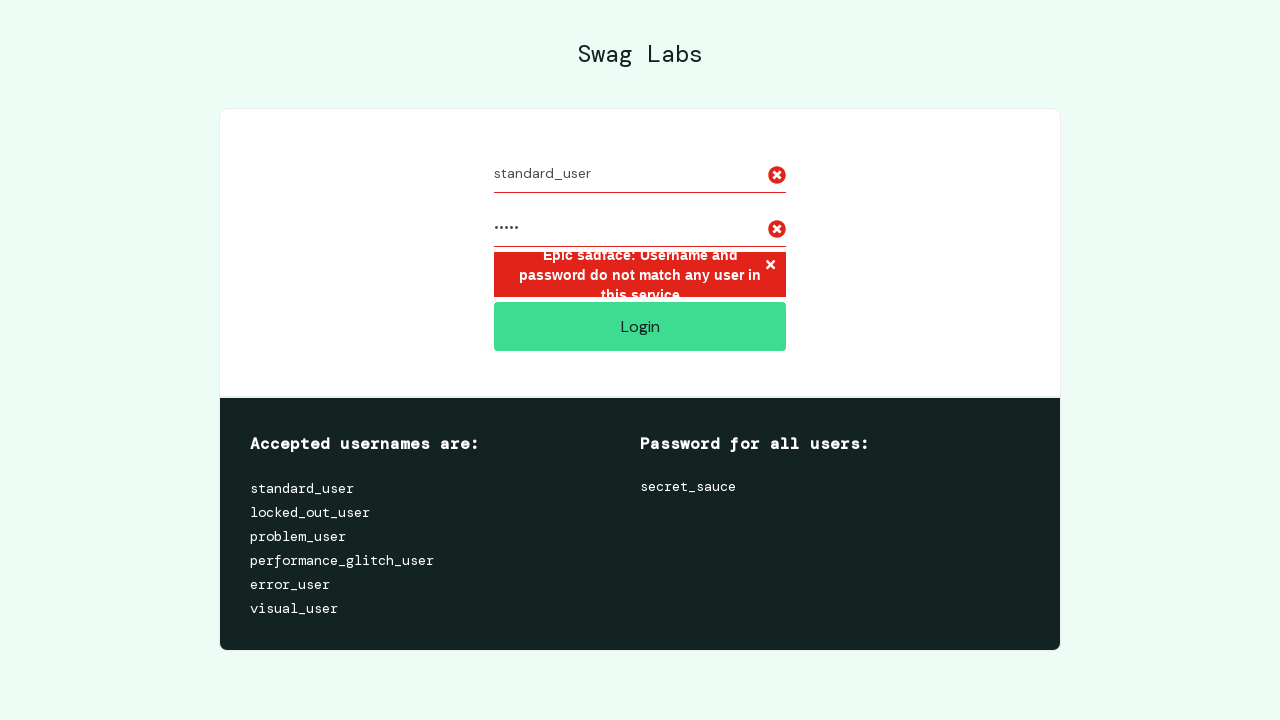

Verified error message: Username and password do not match any user in this service
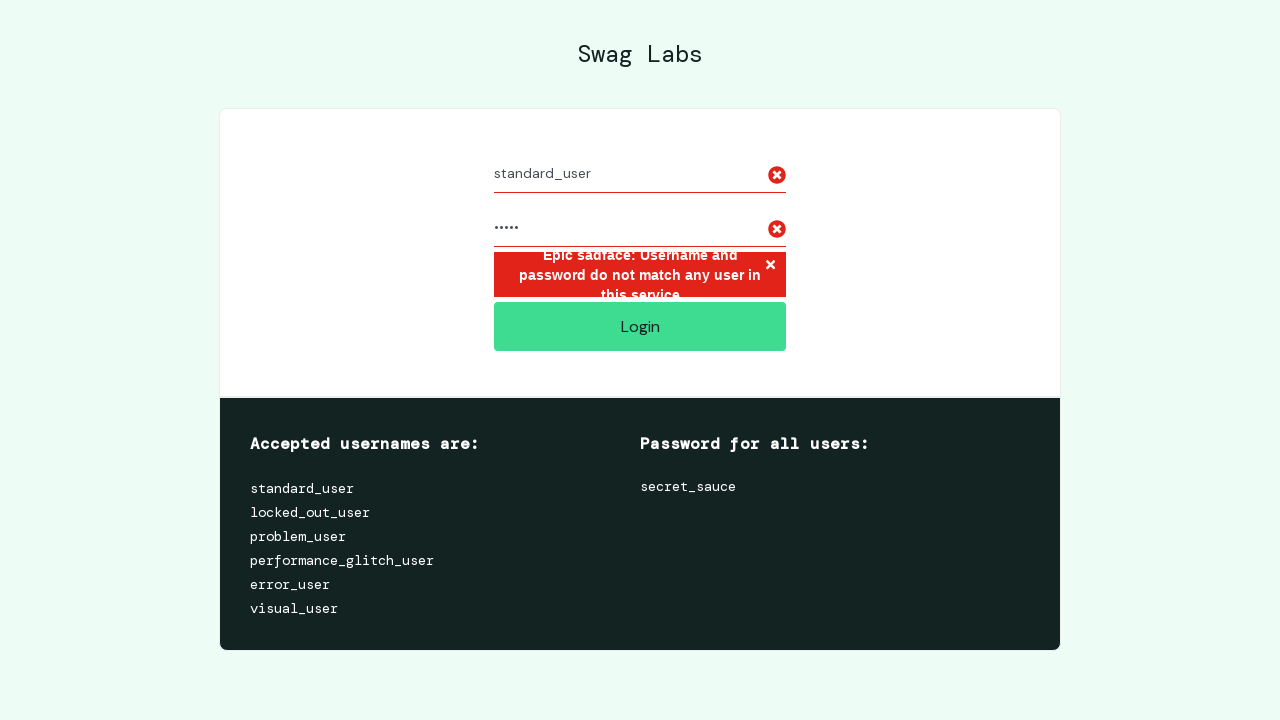

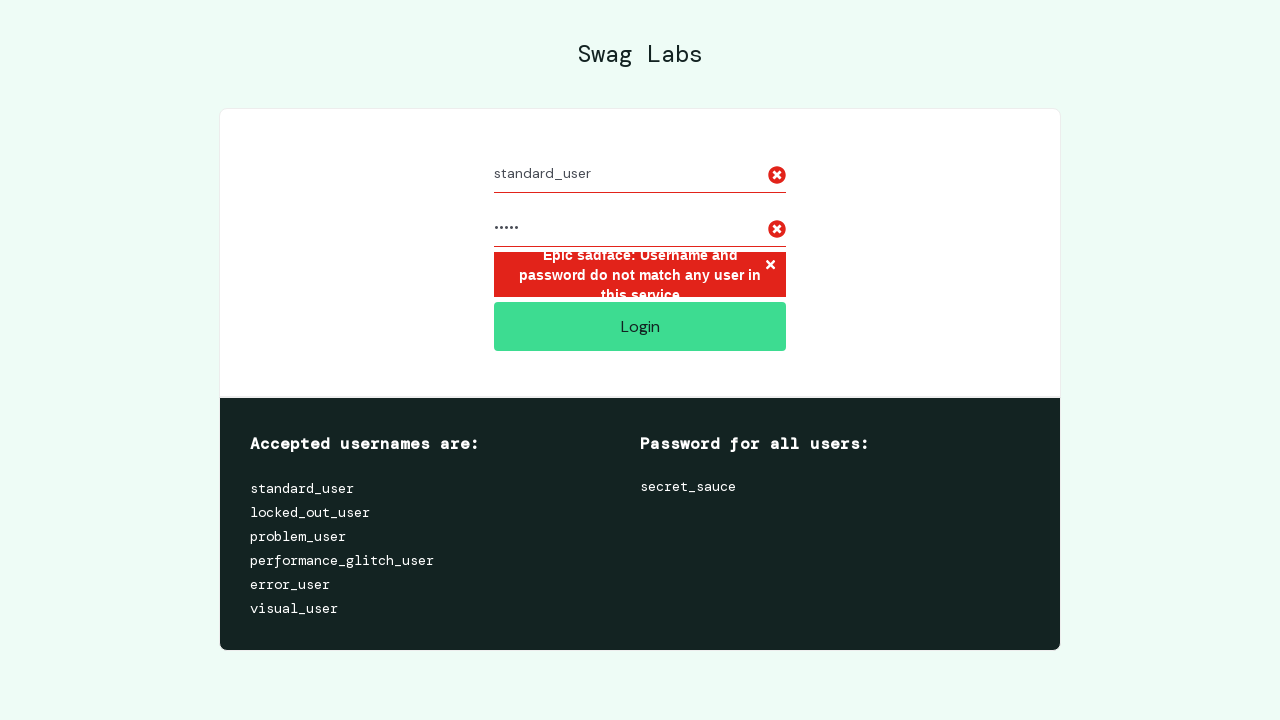